Tests drag and drop functionality by dragging an element and dropping it onto a target element within an iframe

Starting URL: http://jqueryui.com/droppable/

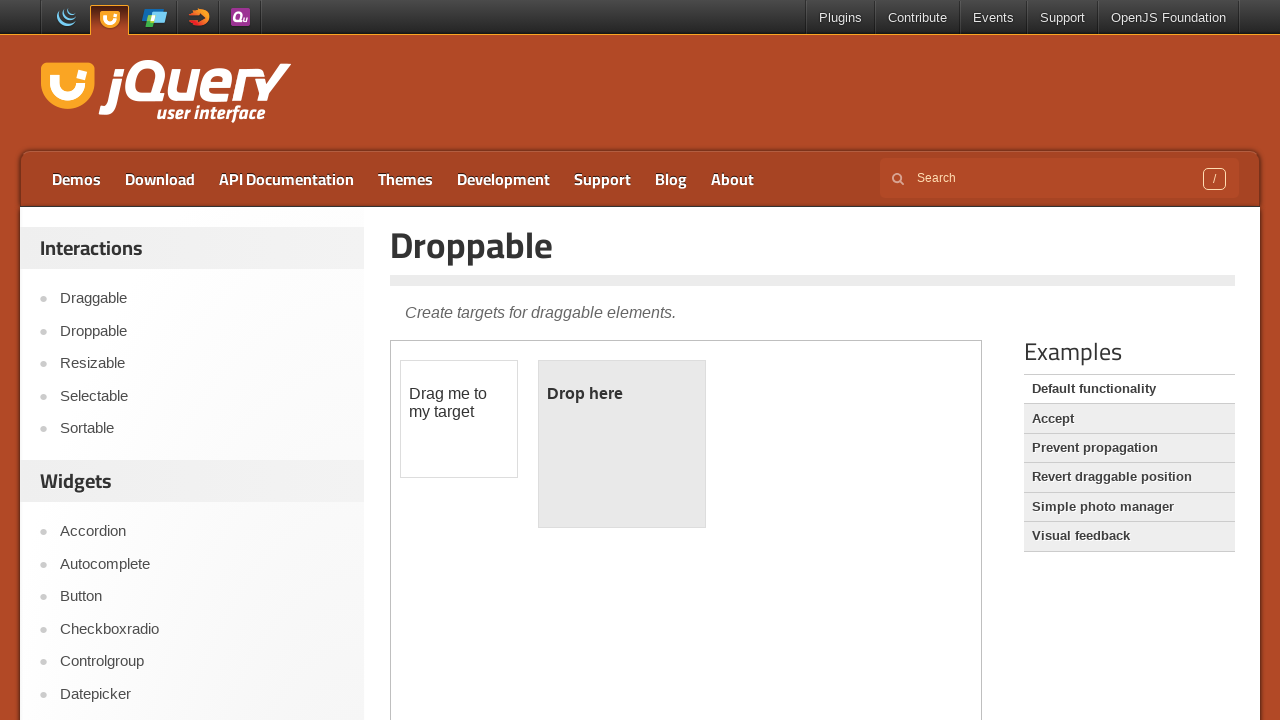

Located the iframe containing drag and drop elements
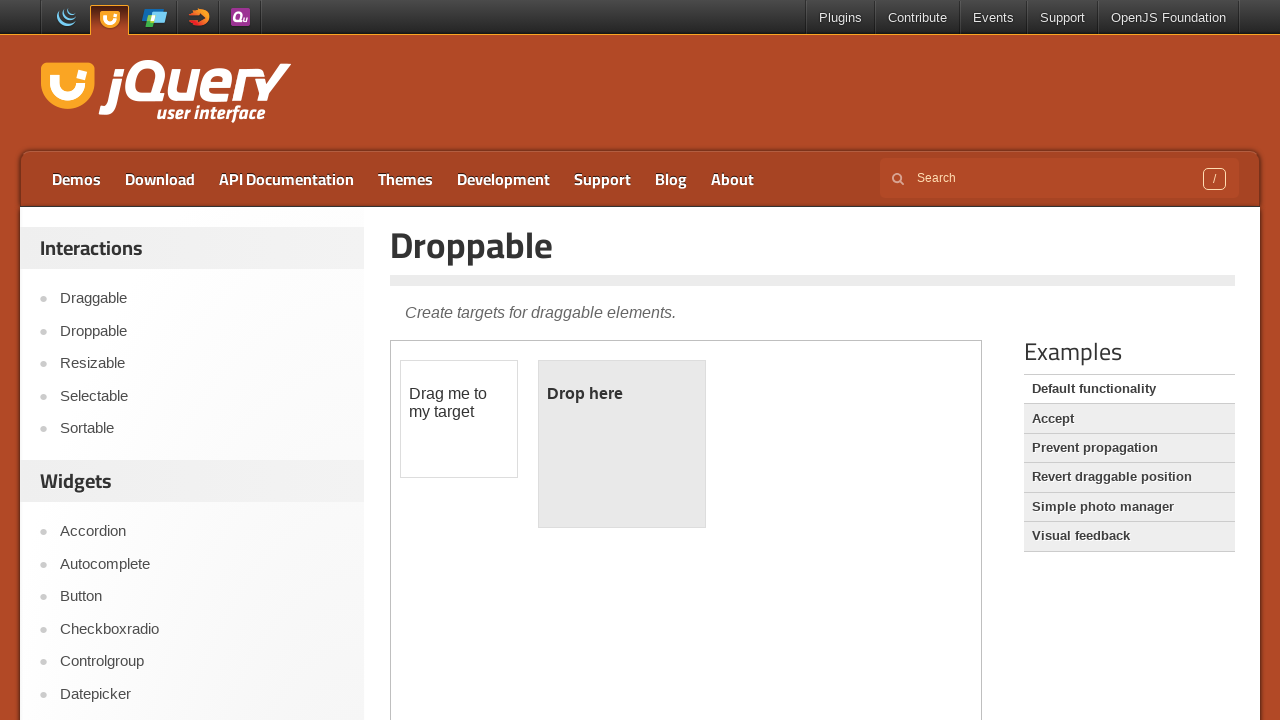

Located the draggable element with id 'draggable'
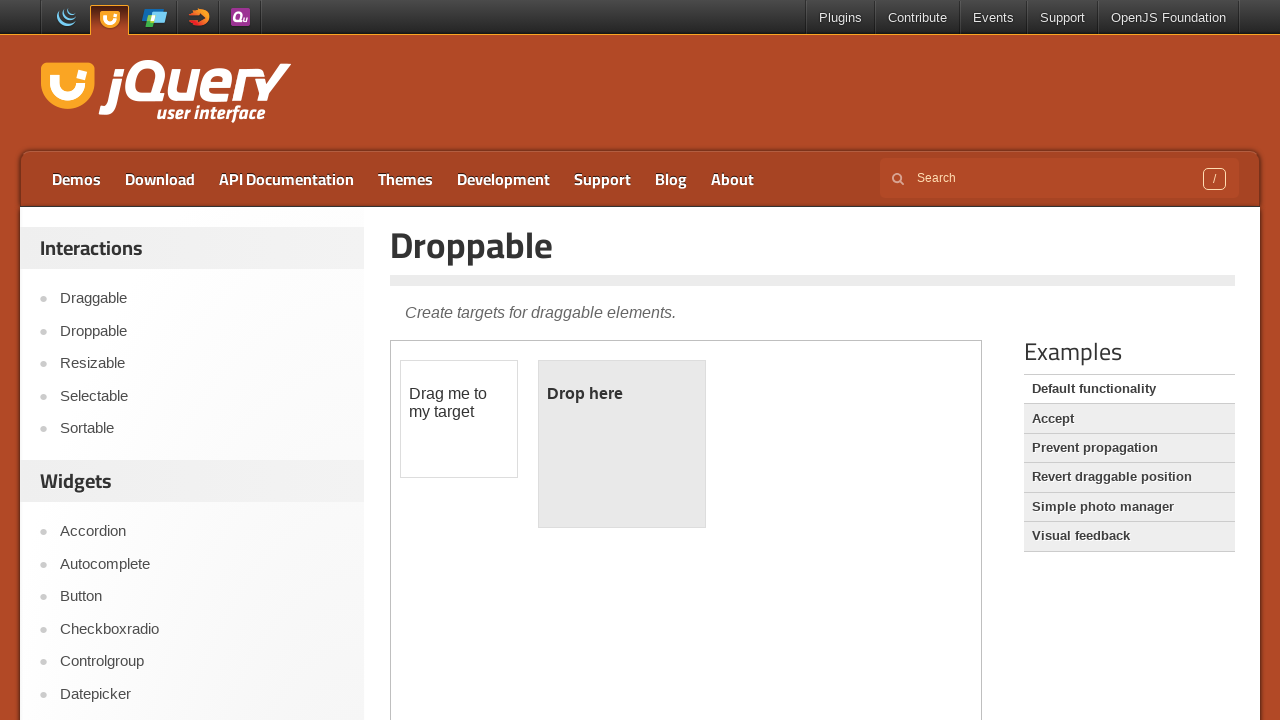

Located the droppable target element with id 'droppable'
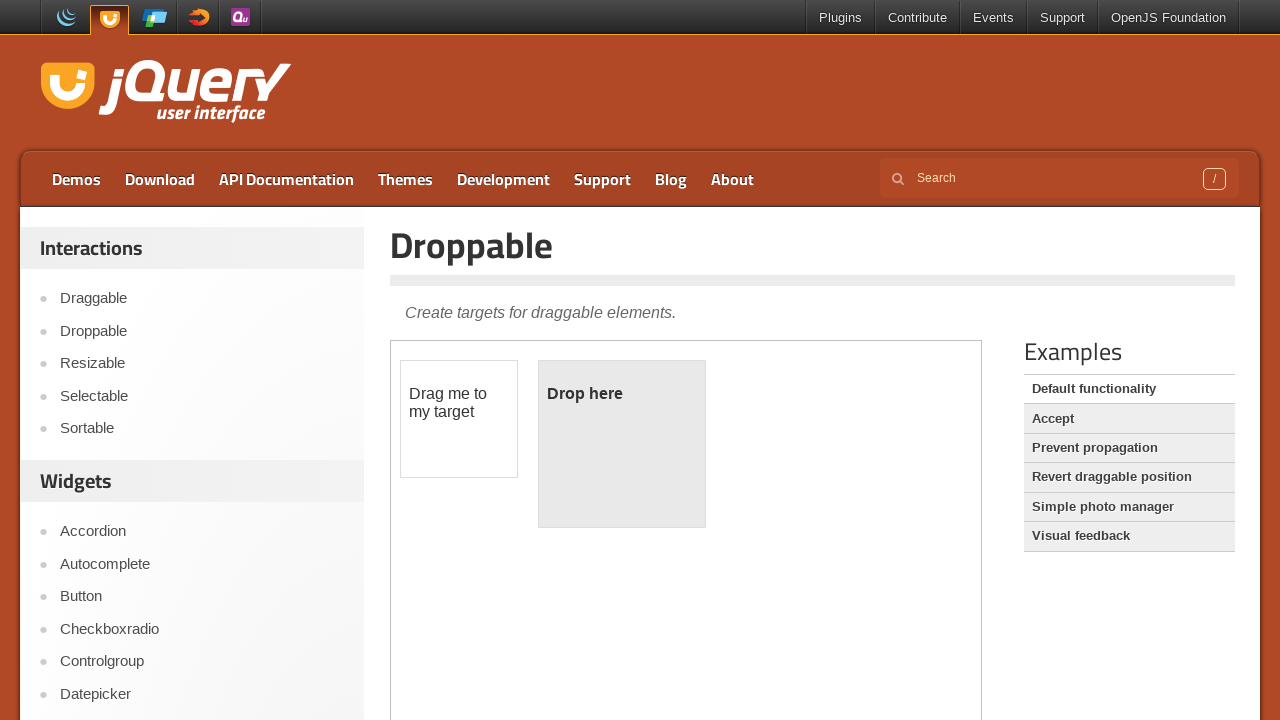

Dragged the draggable element onto the droppable target element at (622, 444)
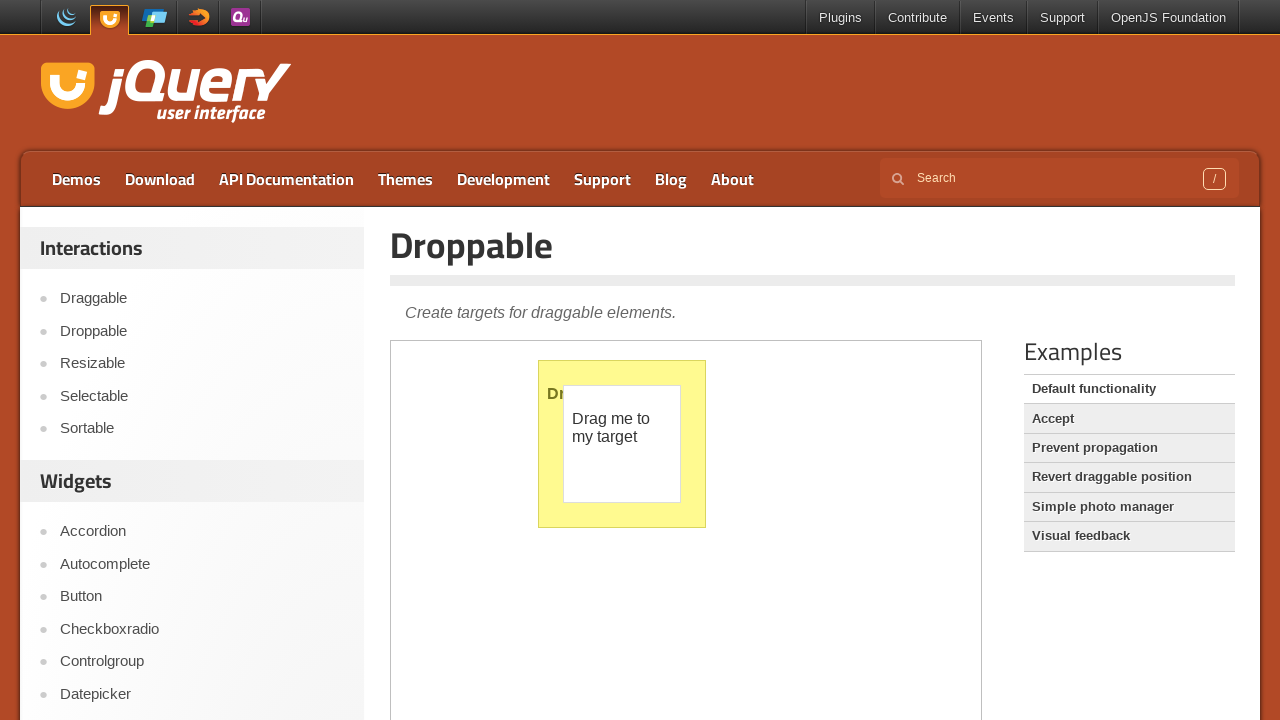

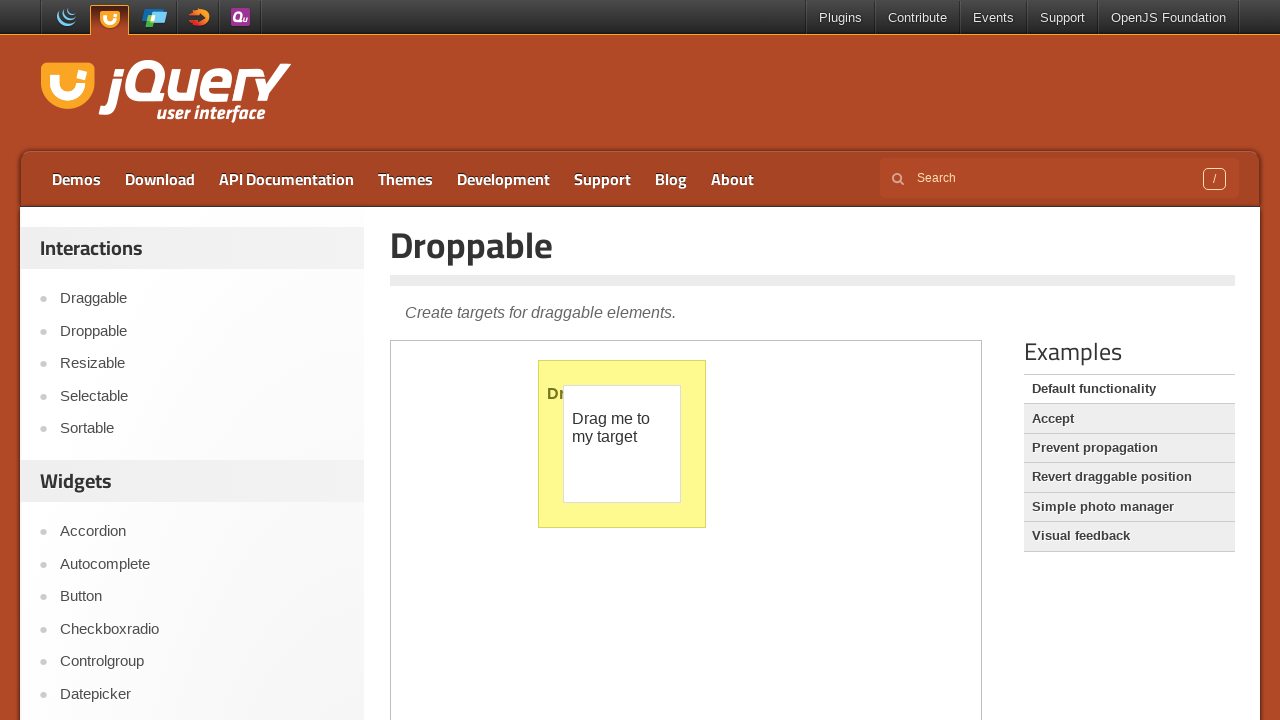